Tests the jQuery UI selectable widget by performing click and hold selection on selectable items within an iframe

Starting URL: https://jqueryui.com/selectable/

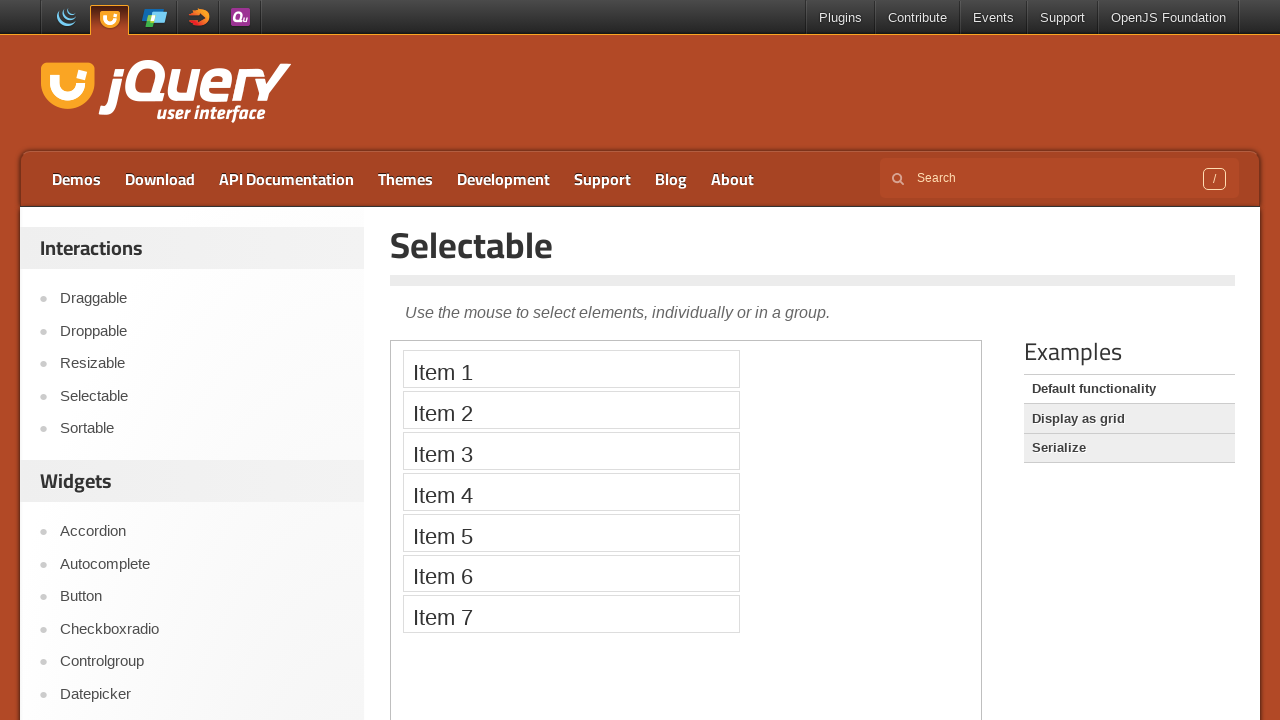

Navigated to jQuery UI selectable demo page
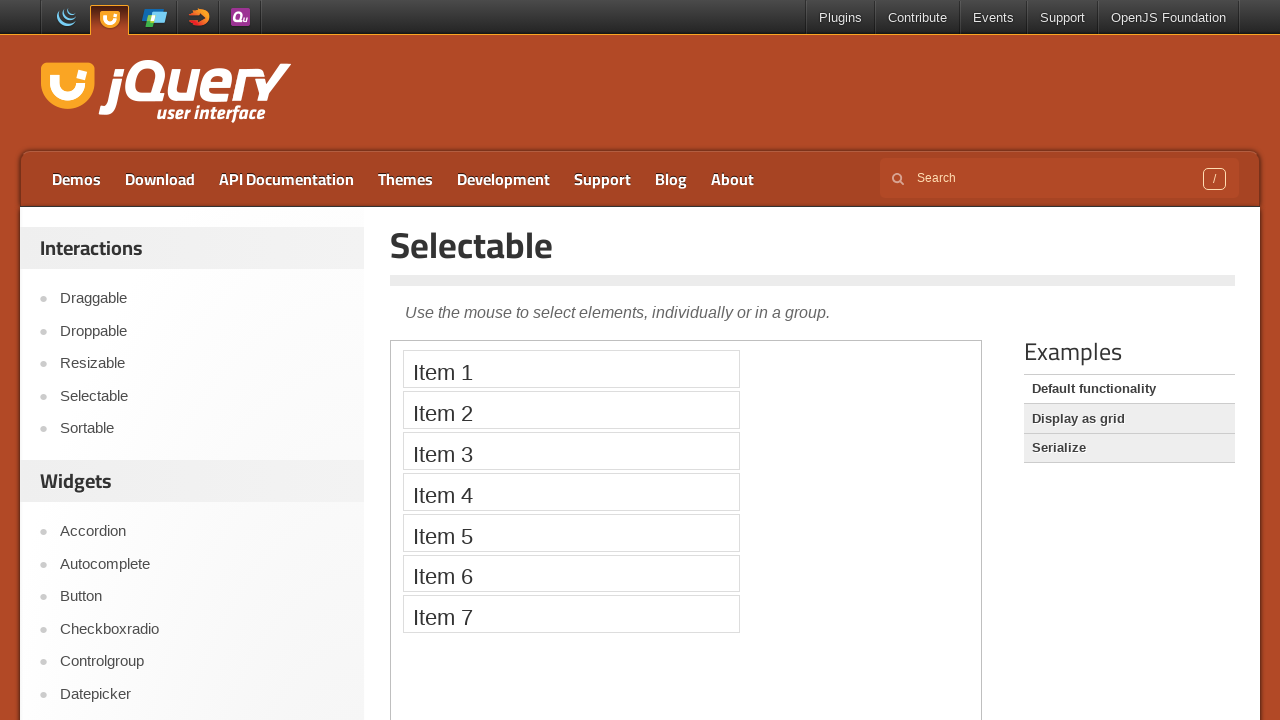

Located iframe containing selectable widget
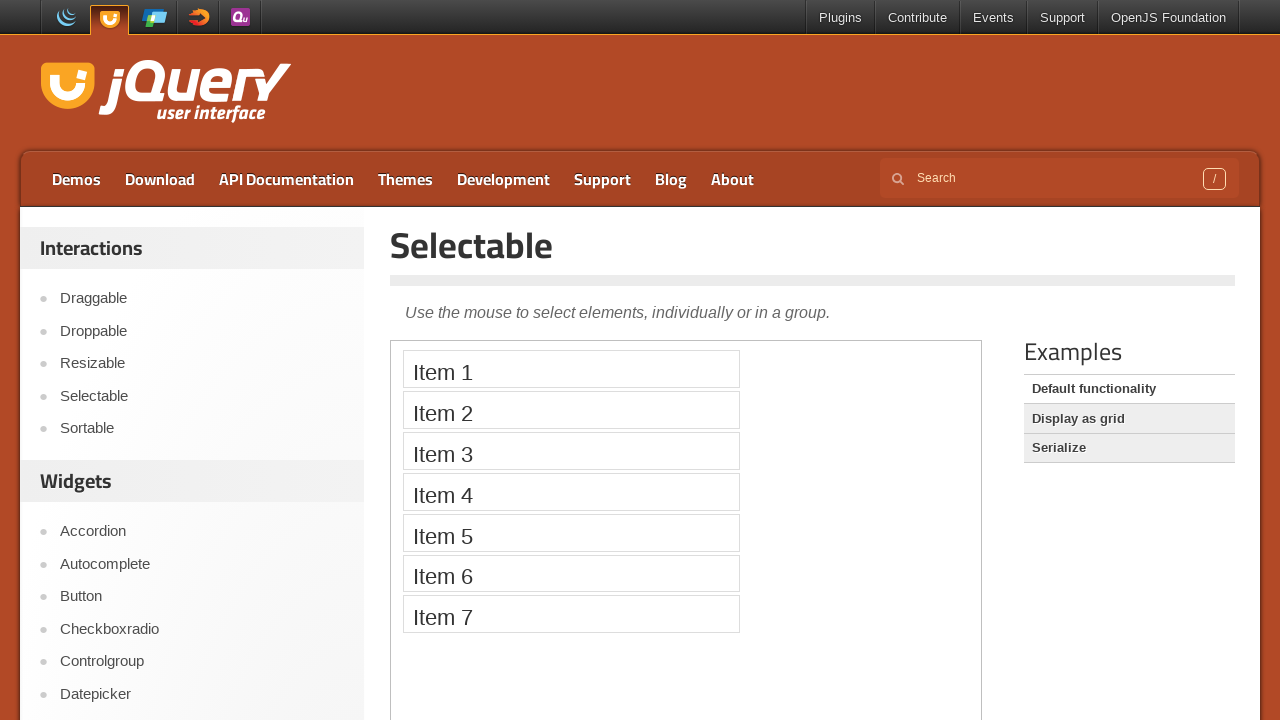

Found all selectable items in iframe
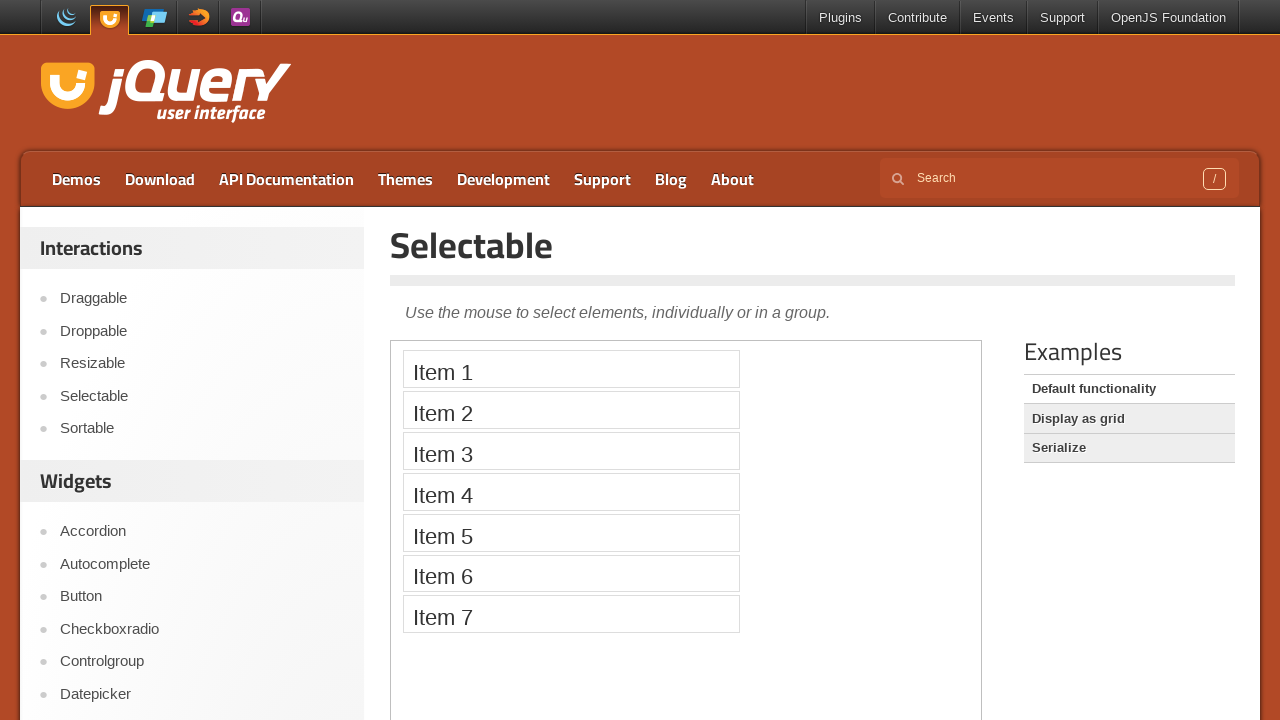

Located first selectable item
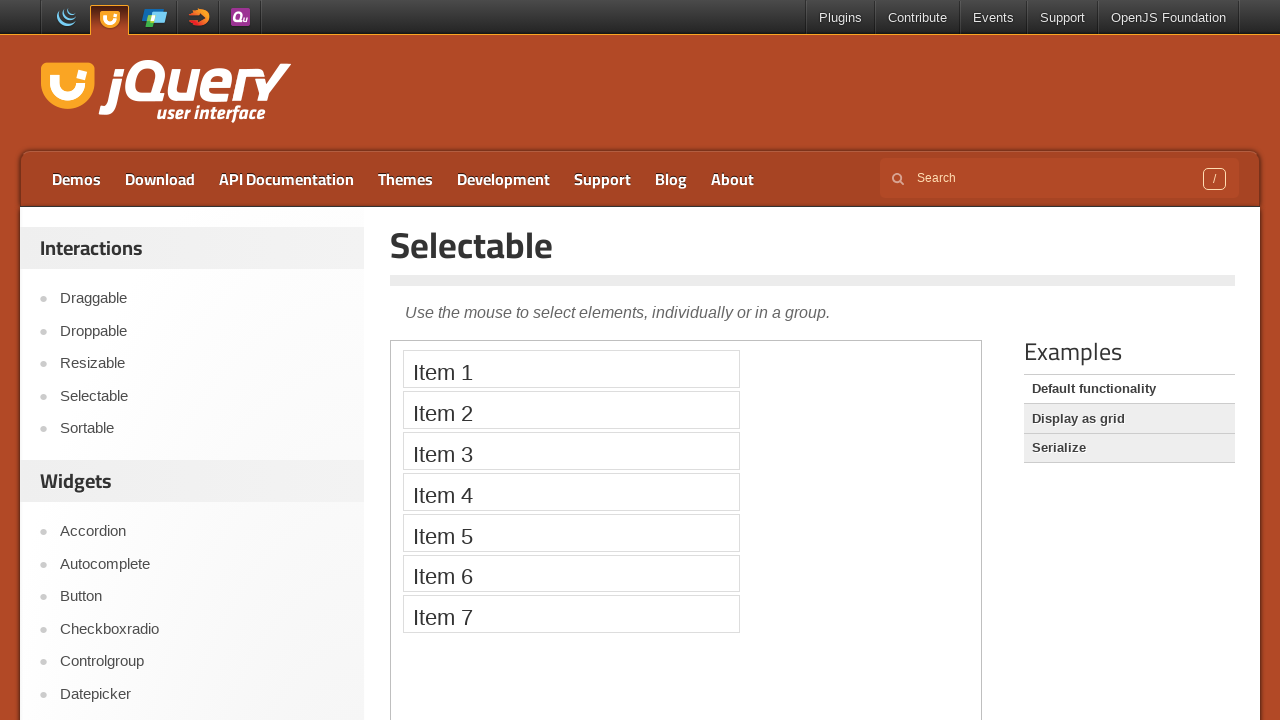

Located last selectable item
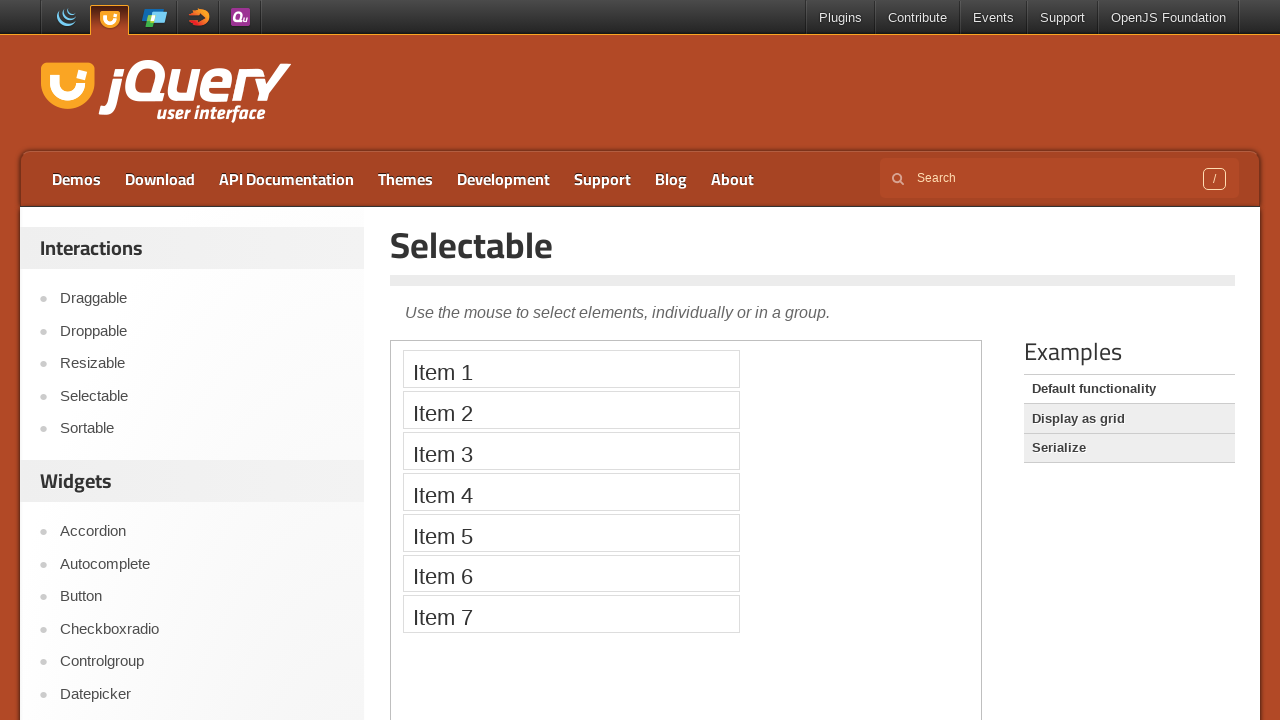

Retrieved bounding box for first item
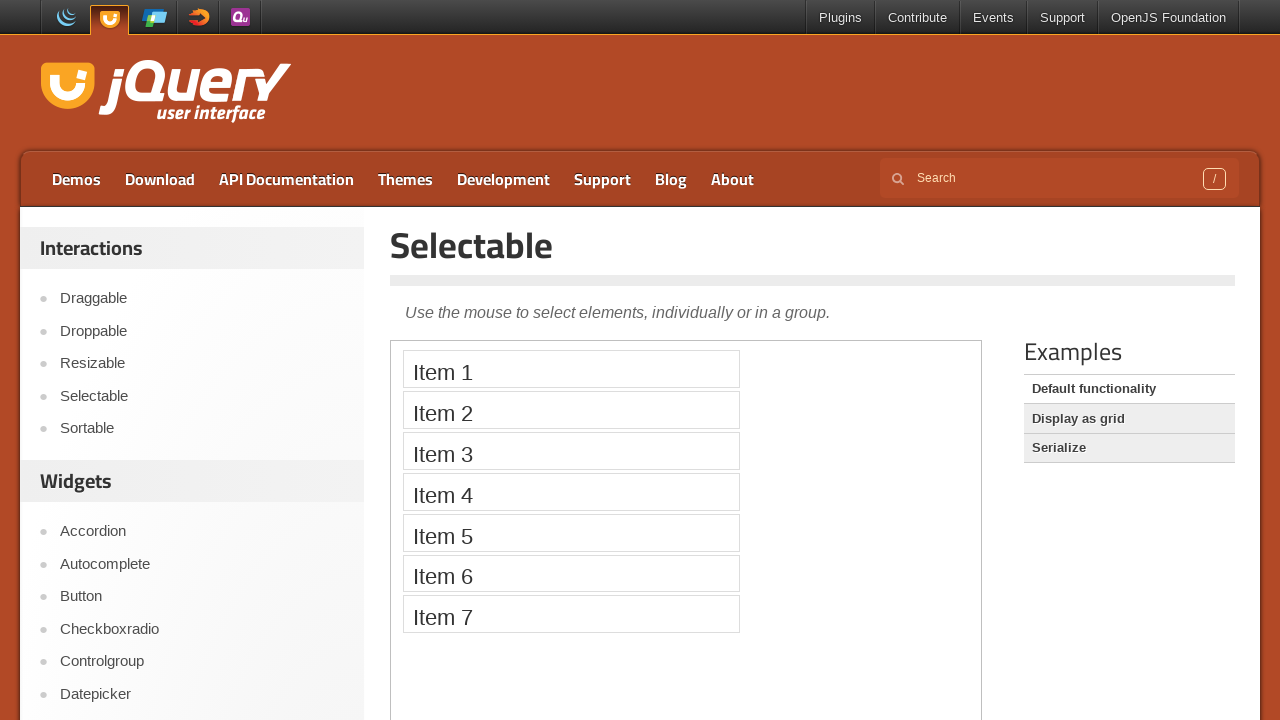

Retrieved bounding box for last item
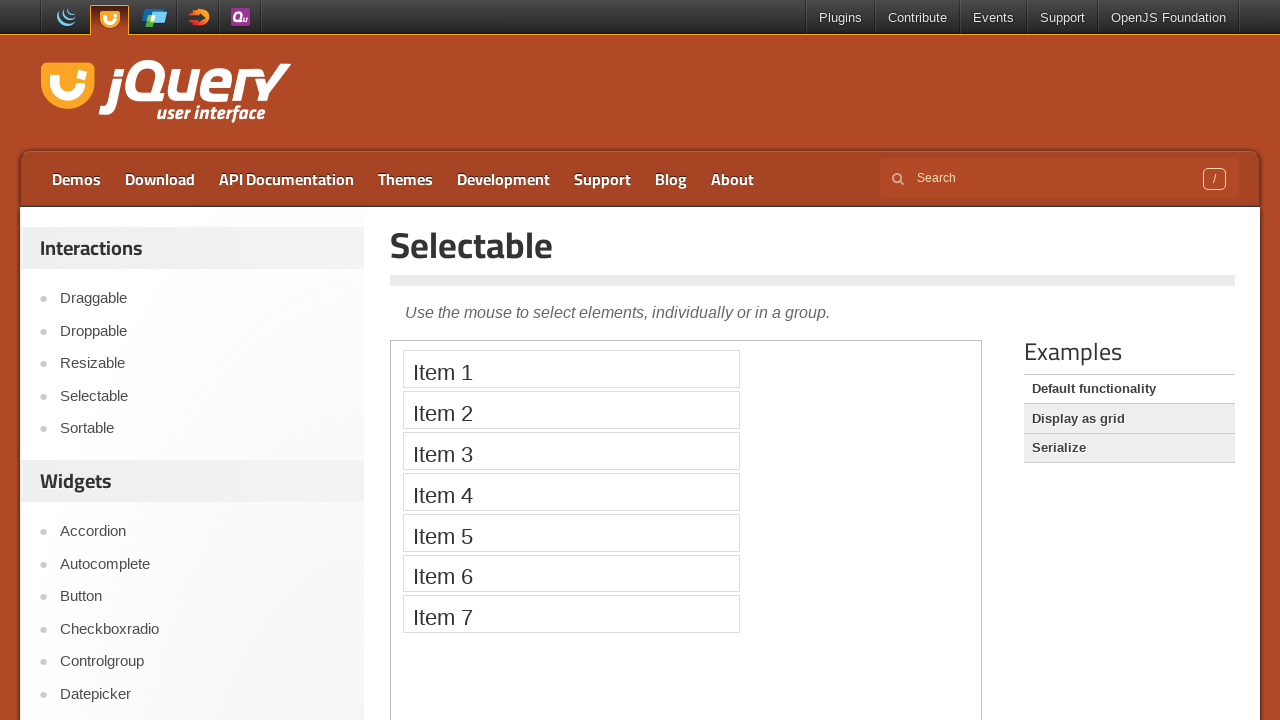

Moved mouse to center of first selectable item at (571, 369)
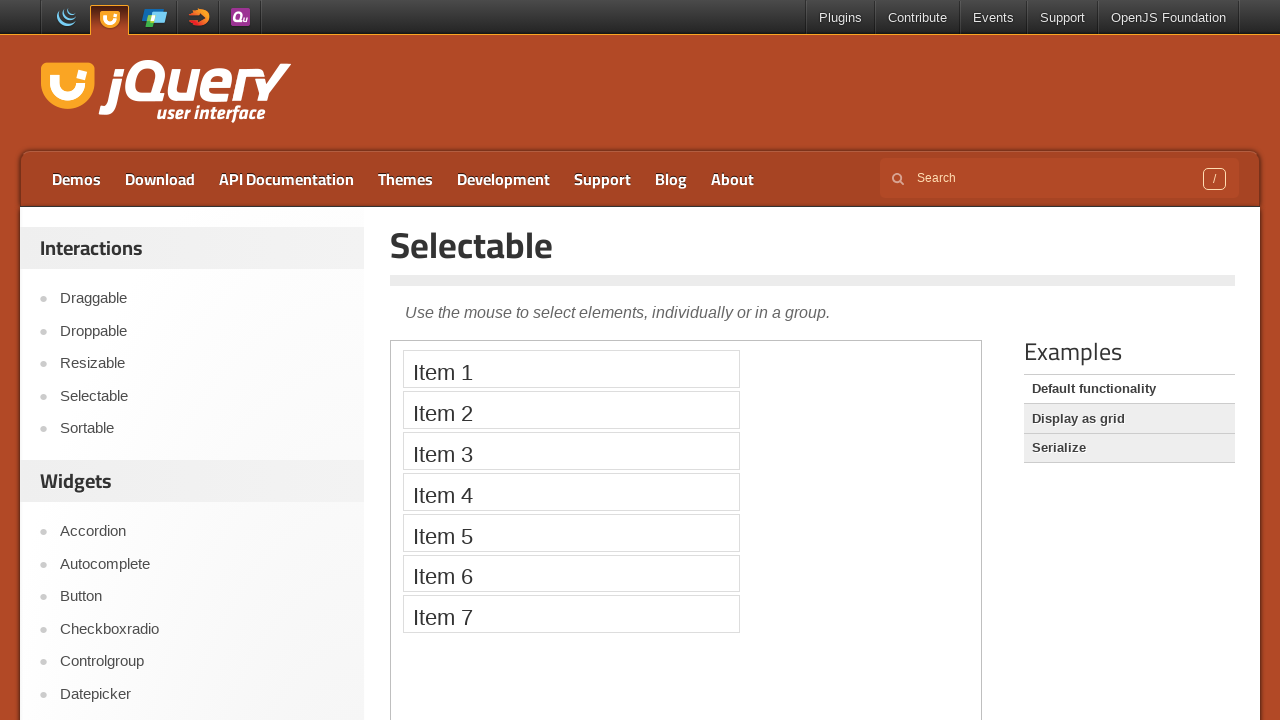

Pressed mouse button down on first item at (571, 369)
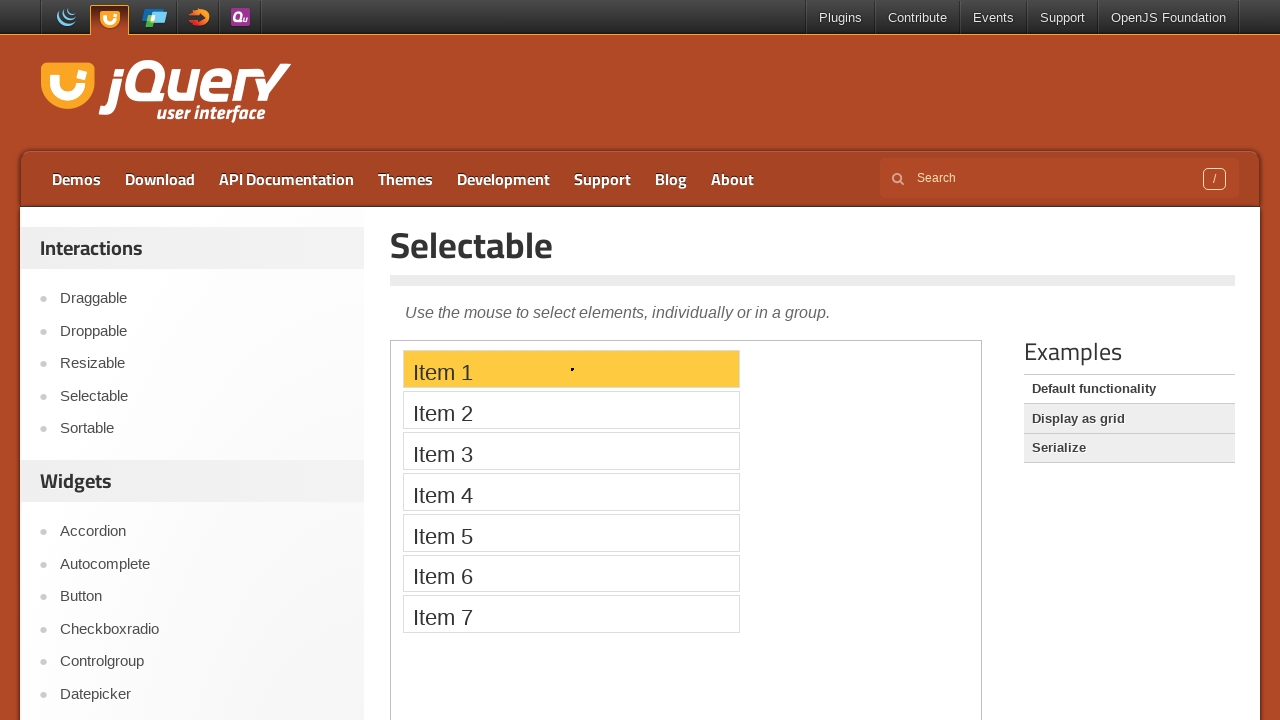

Dragged mouse to center of last selectable item at (571, 614)
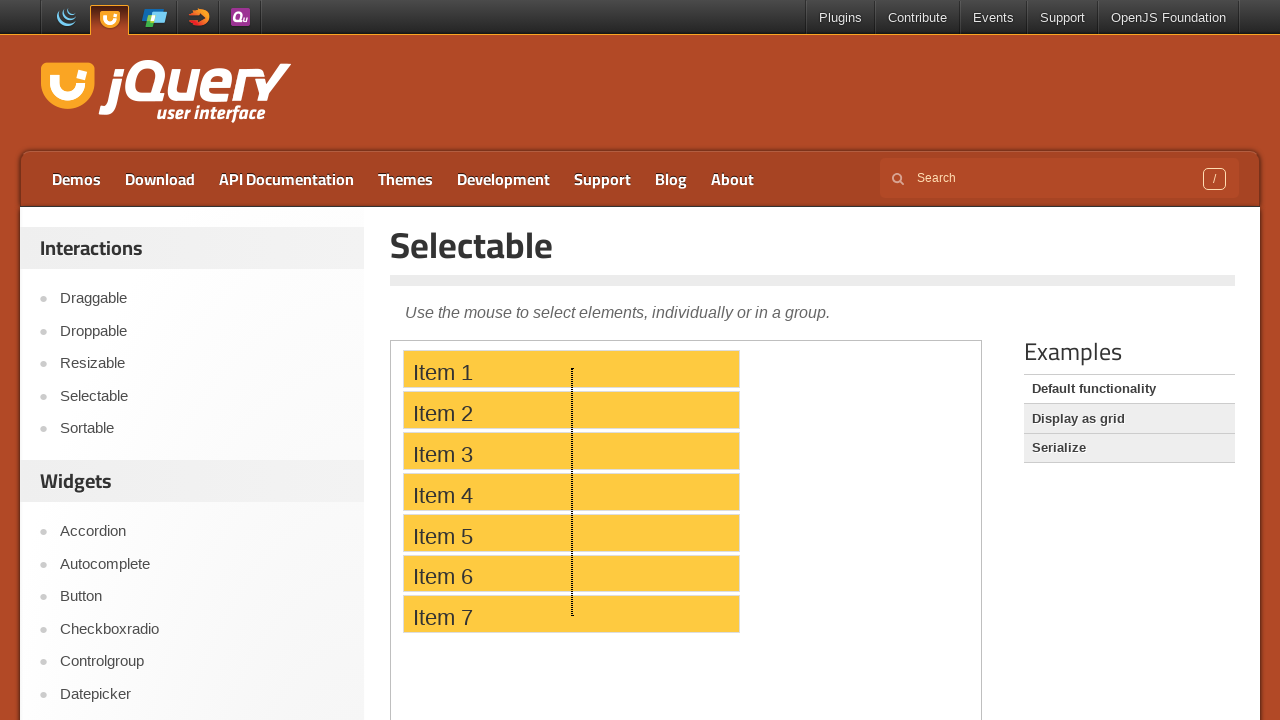

Released mouse button to complete click-and-drag selection at (571, 614)
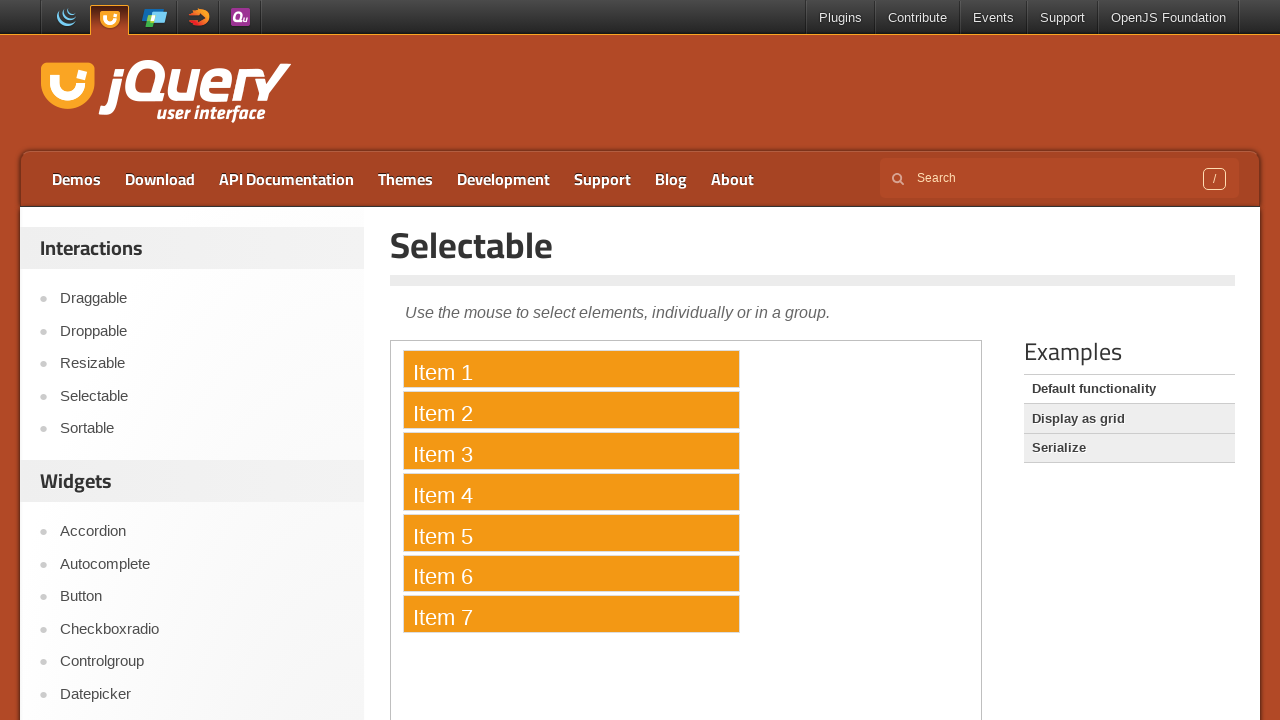

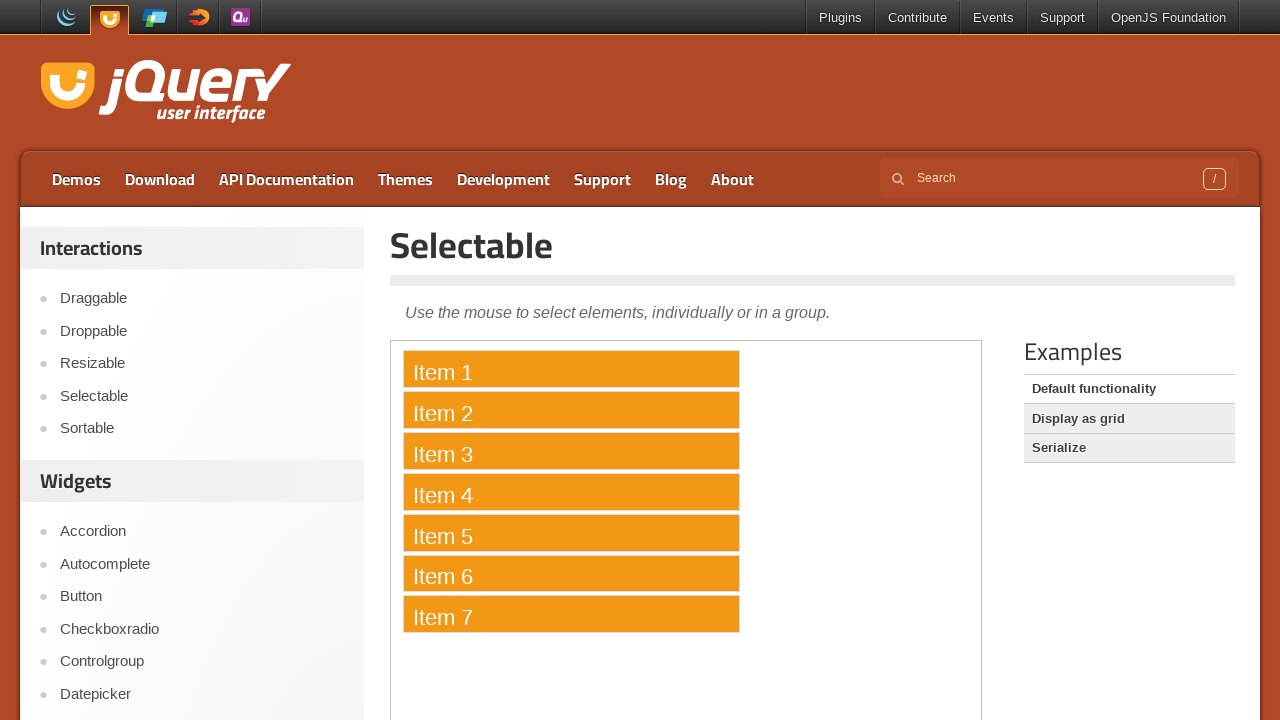